Tests the Playwright documentation site by navigating to the homepage, clicking the "Get Started" link, and verifying the Installation page is displayed.

Starting URL: https://playwright.dev/

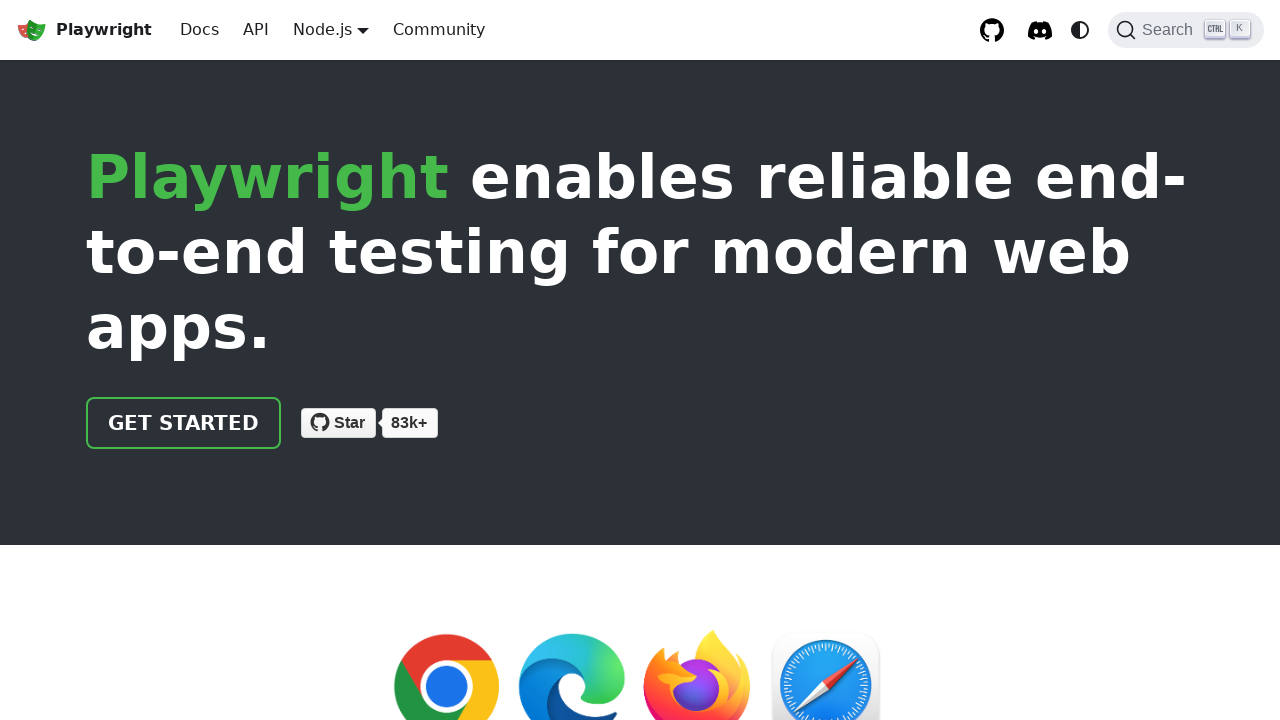

Verified homepage loaded by checking URL matches playwright.dev
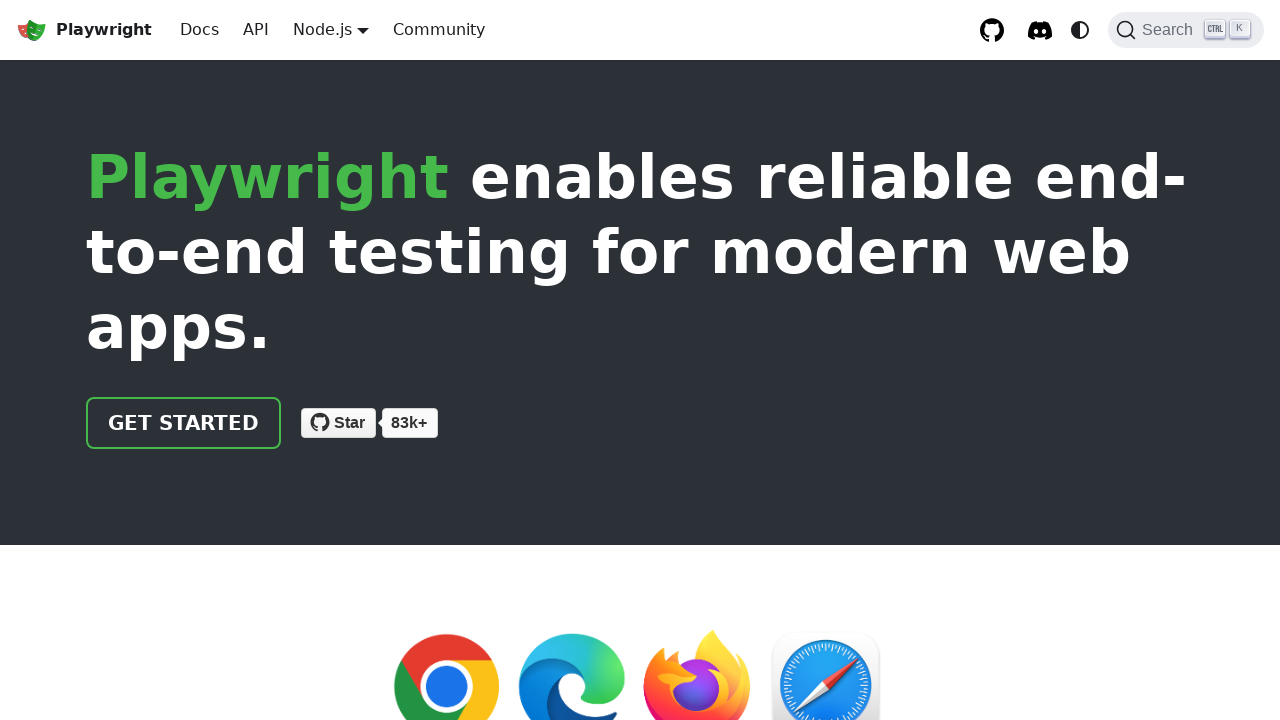

Waited for page to reach domcontentloaded state
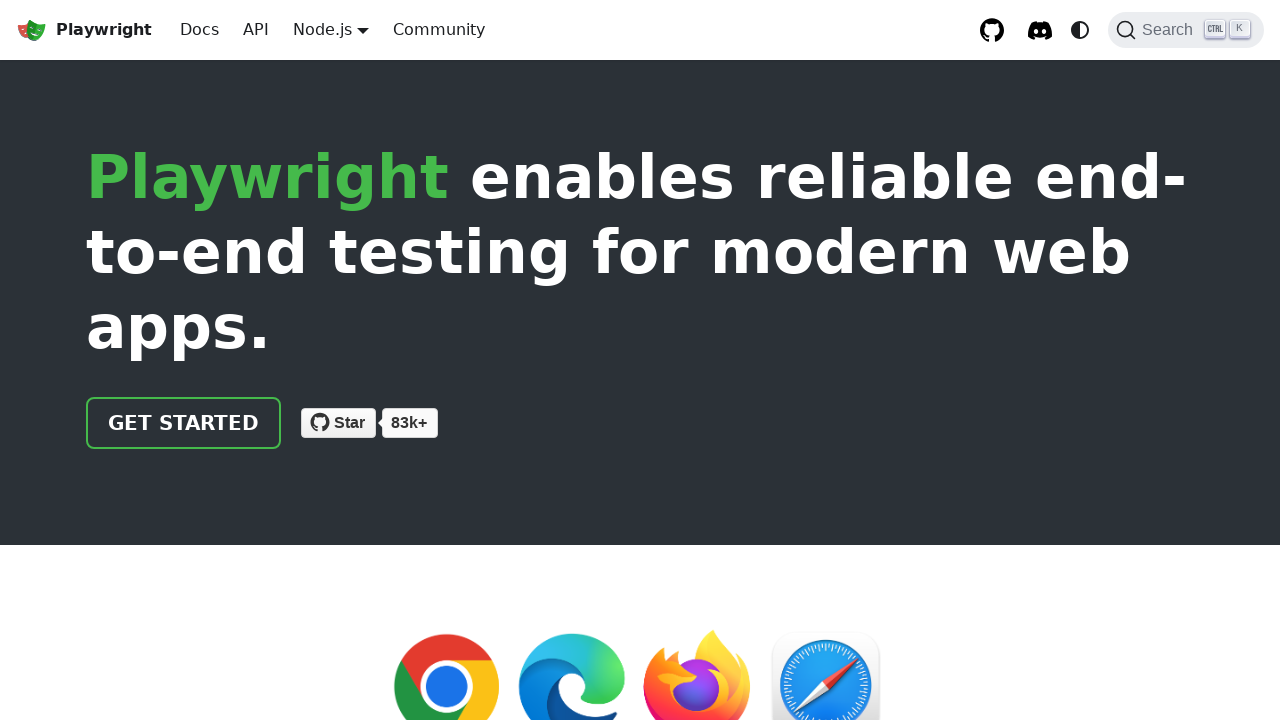

Clicked on 'Get started' link at (184, 423) on a:has-text('Get started')
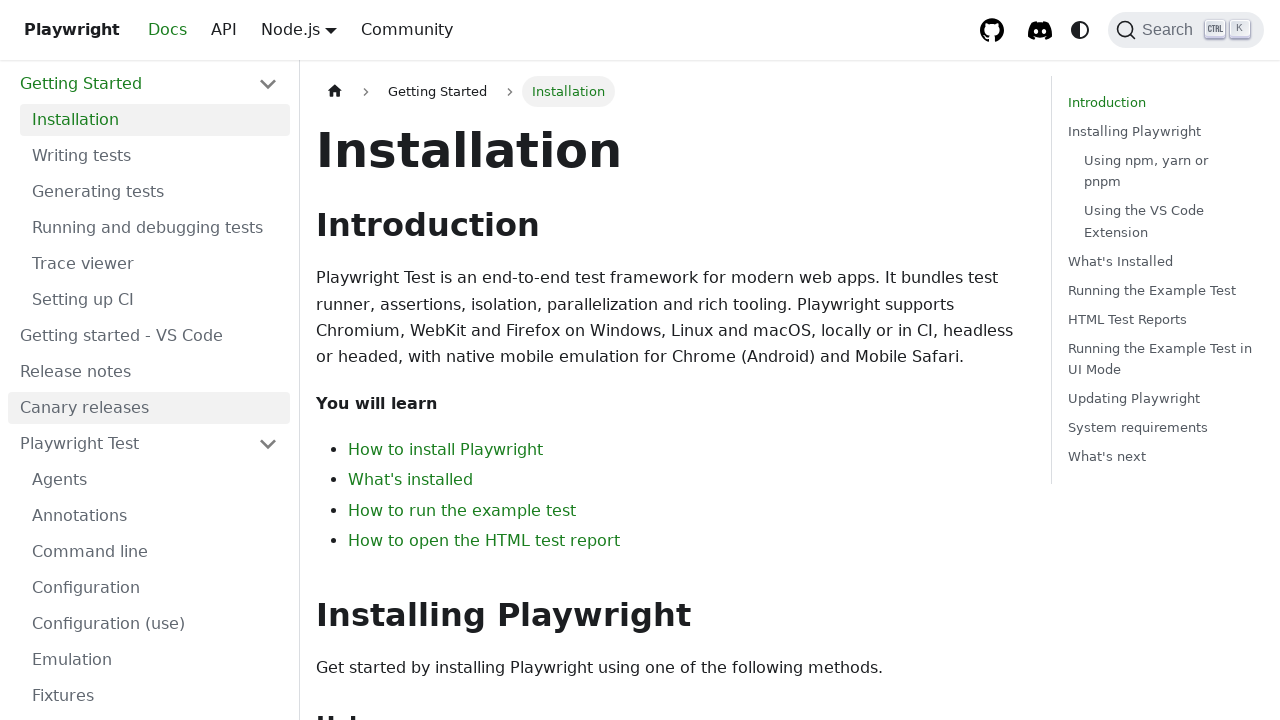

Verified Installation page loaded by checking URL contains docs/intro
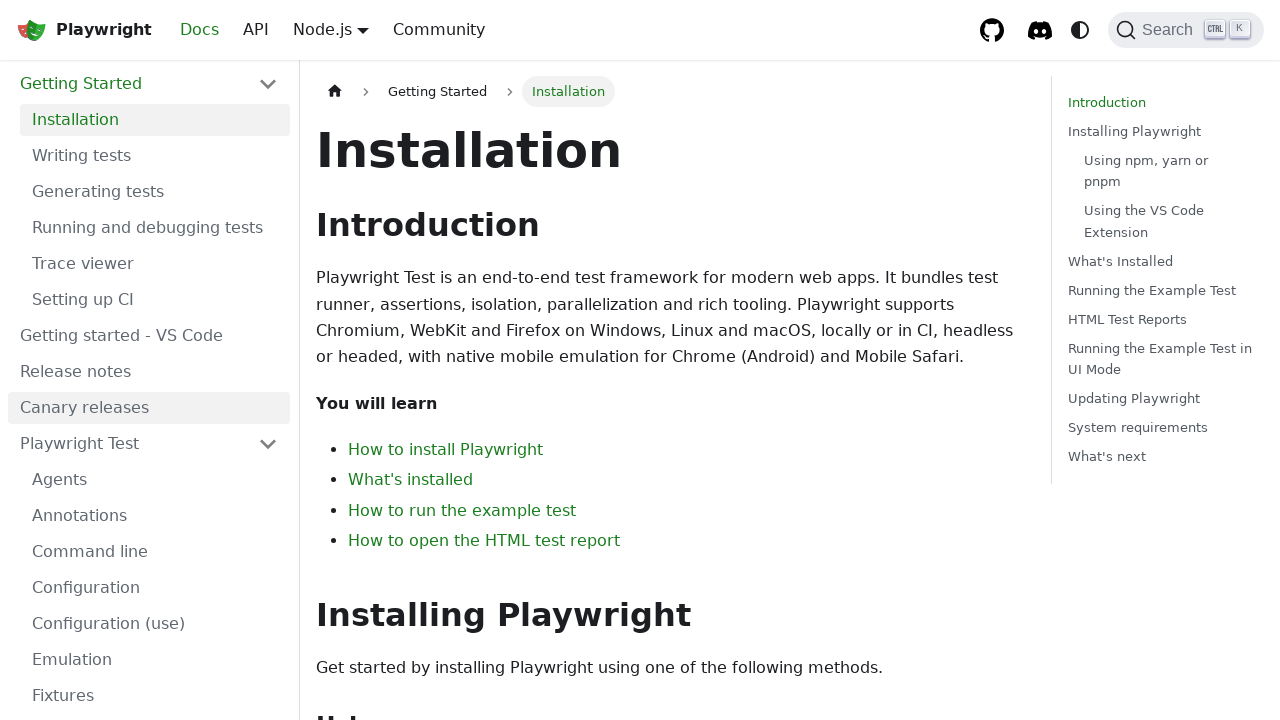

Verified Installation text is visible on the page
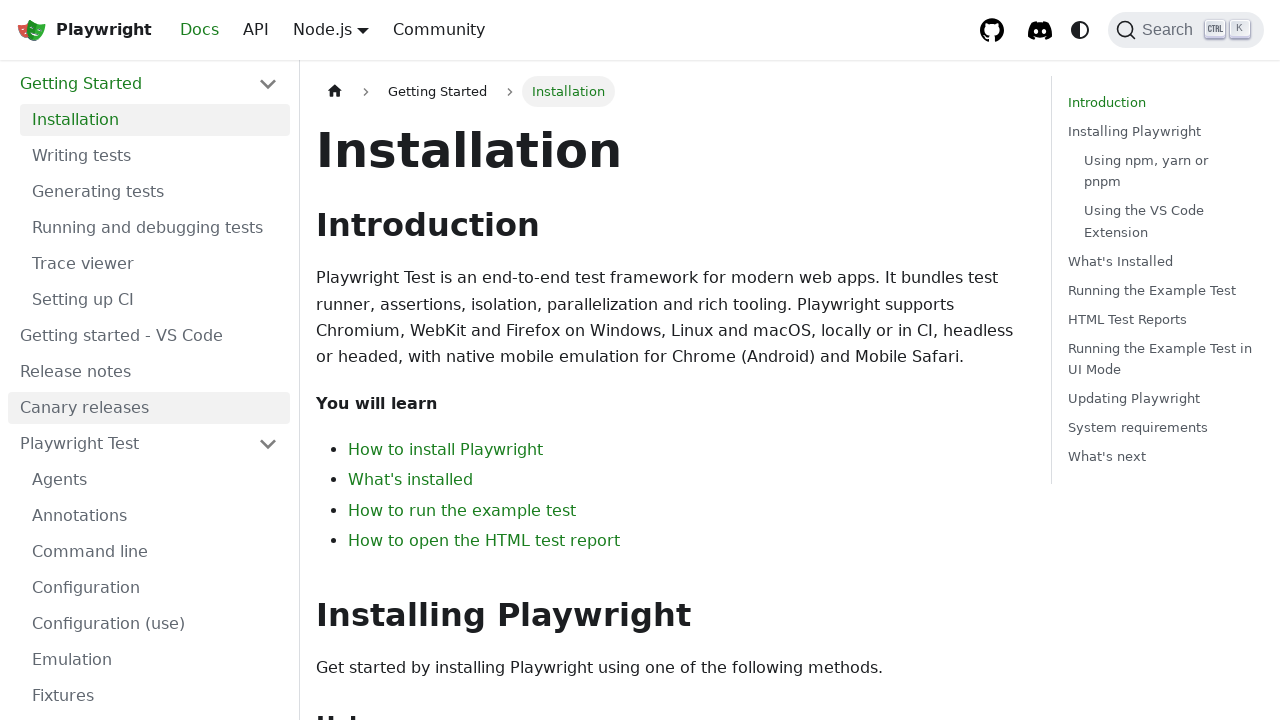

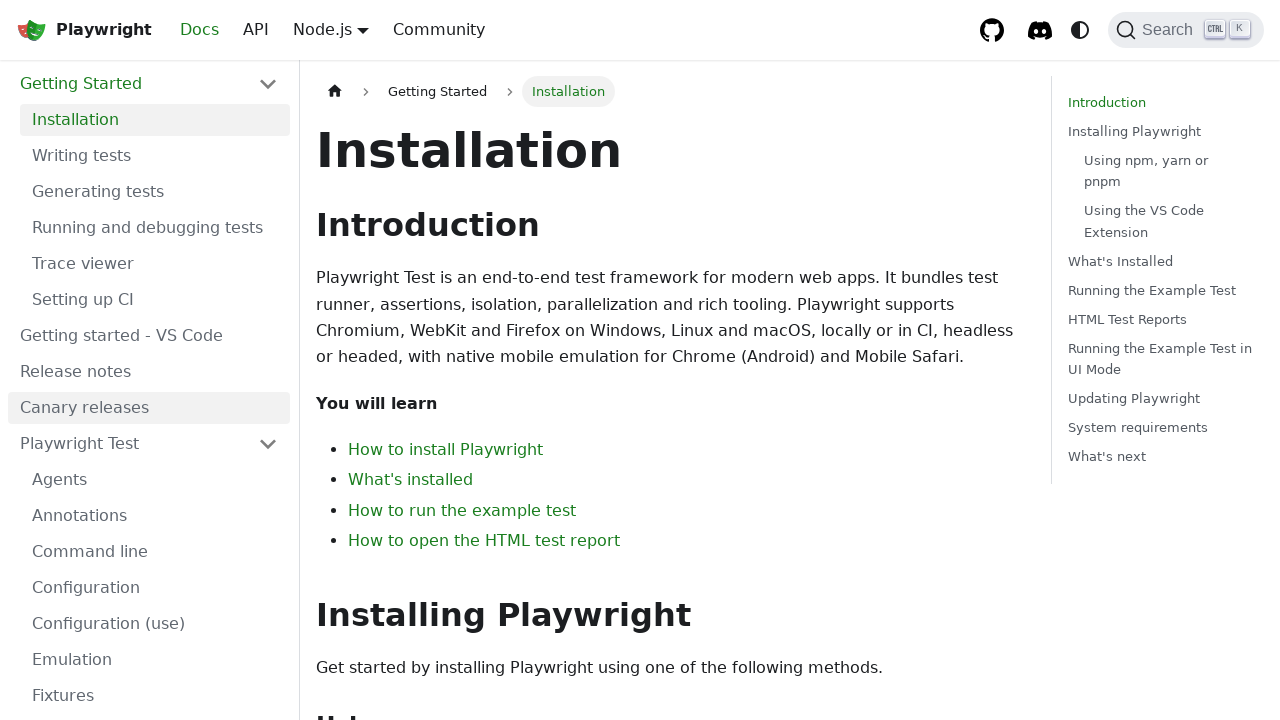